Tests product listing display on DemoBlaze by verifying product names and prices across different categories (phones, laptops, monitors).

Starting URL: https://www.demoblaze.com/

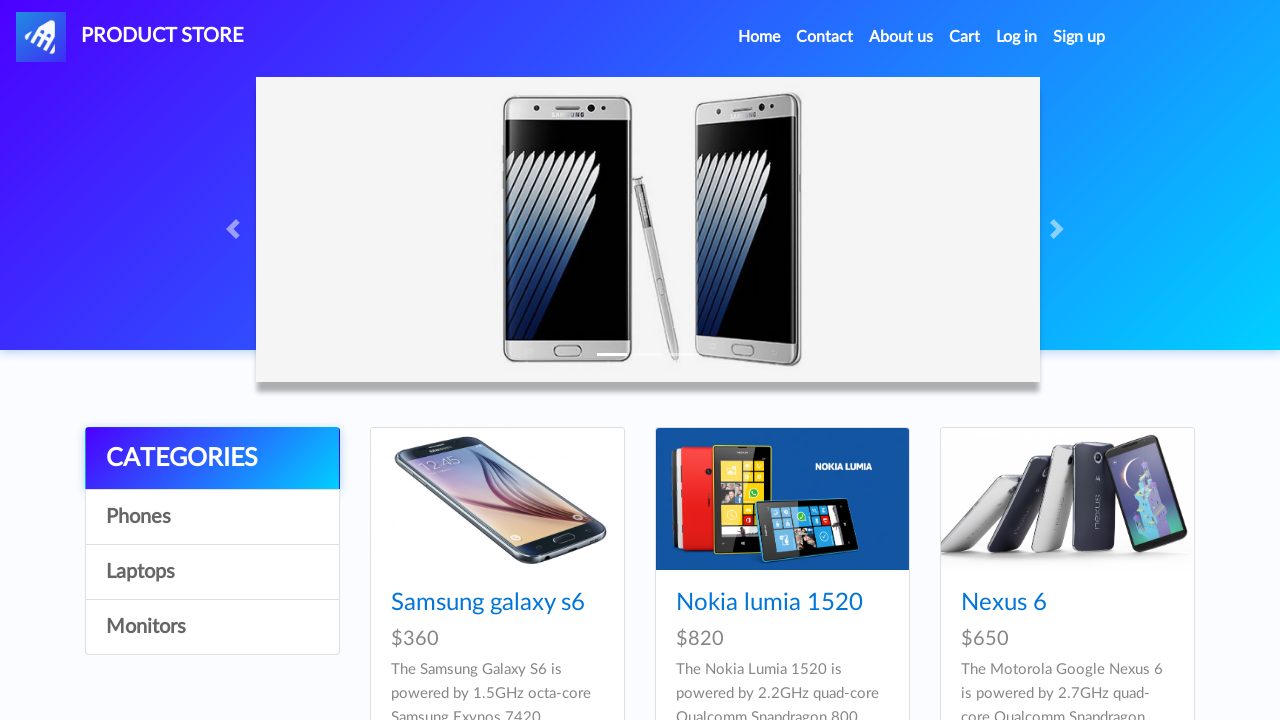

Waited for products to load in listing
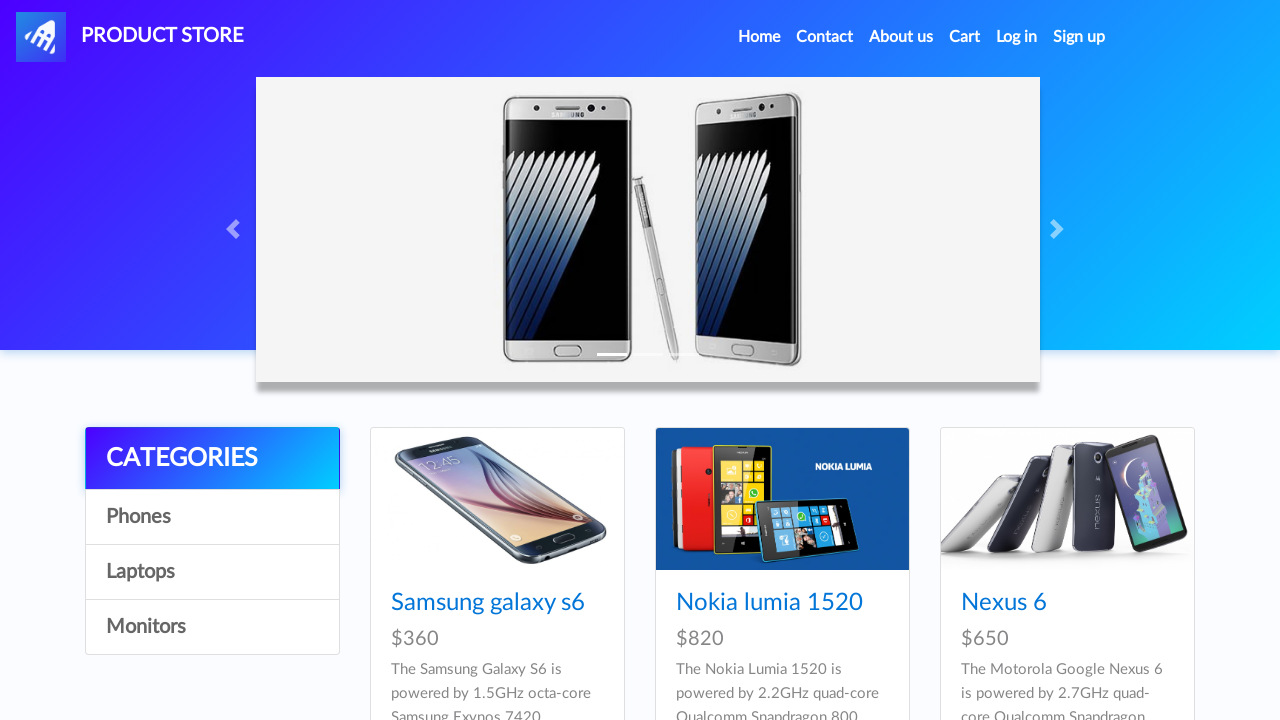

Located first product element
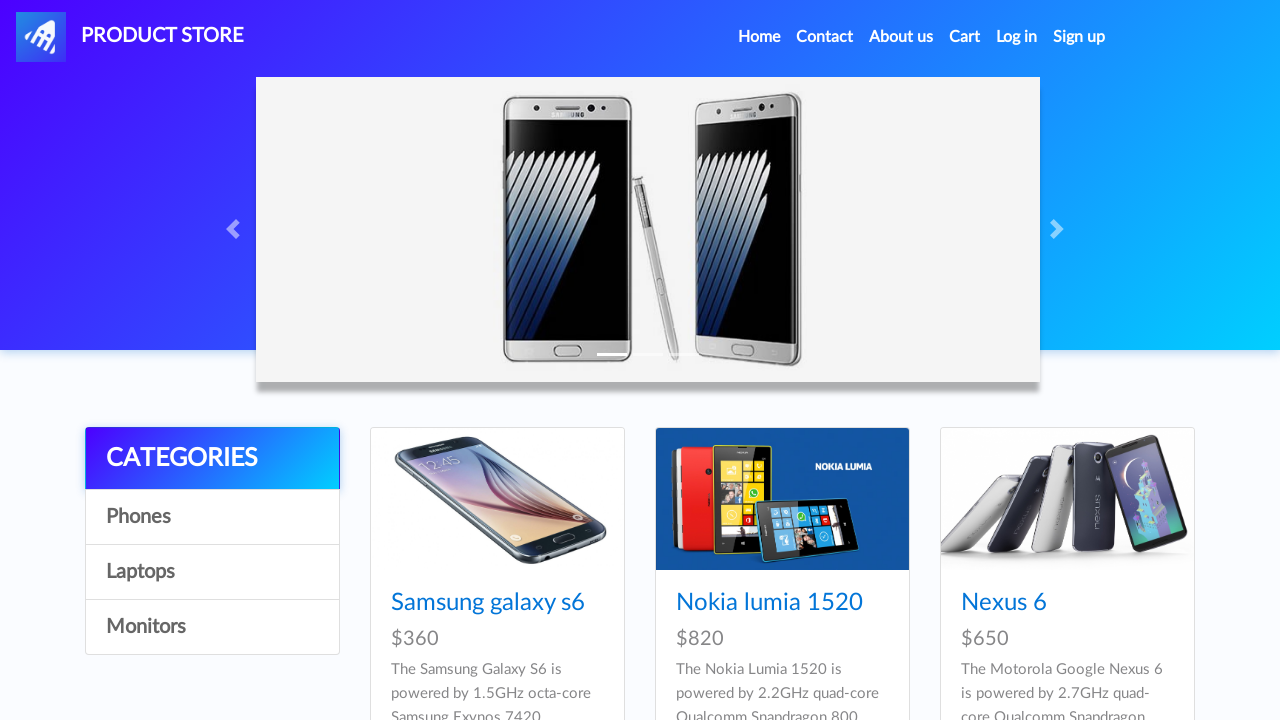

Verified first product name is 'Samsung galaxy s6'
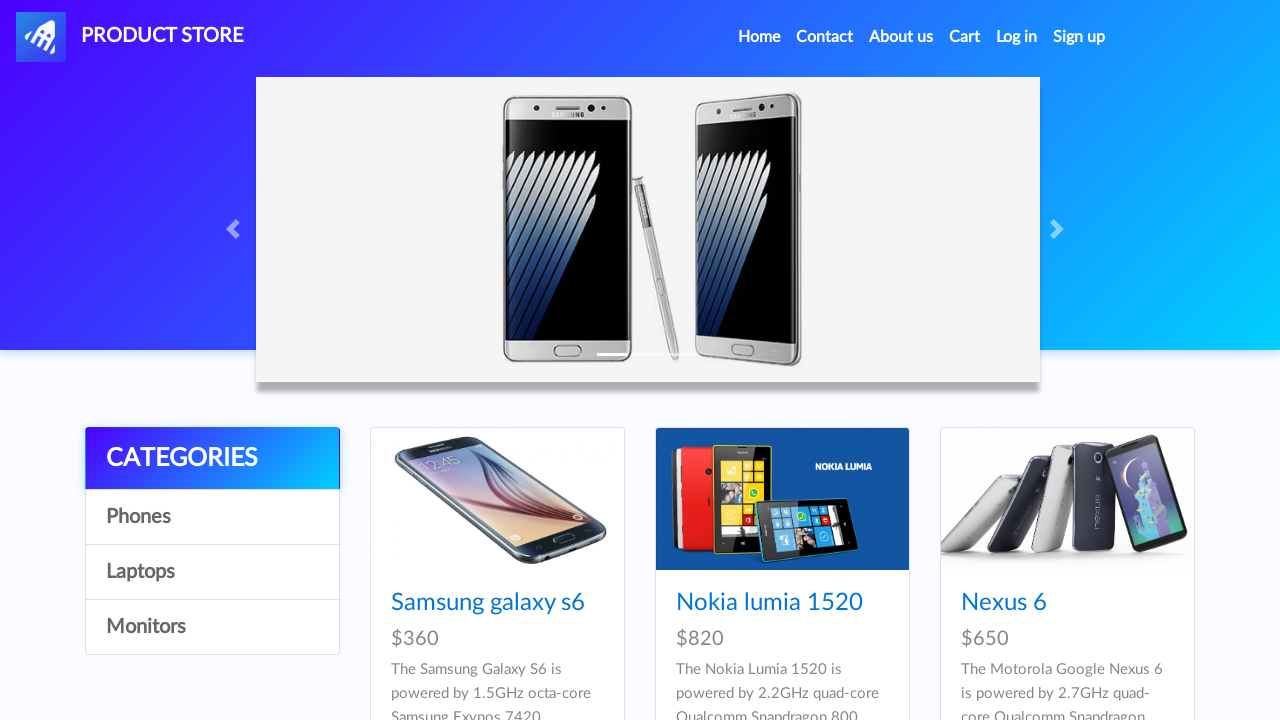

Located first product price element
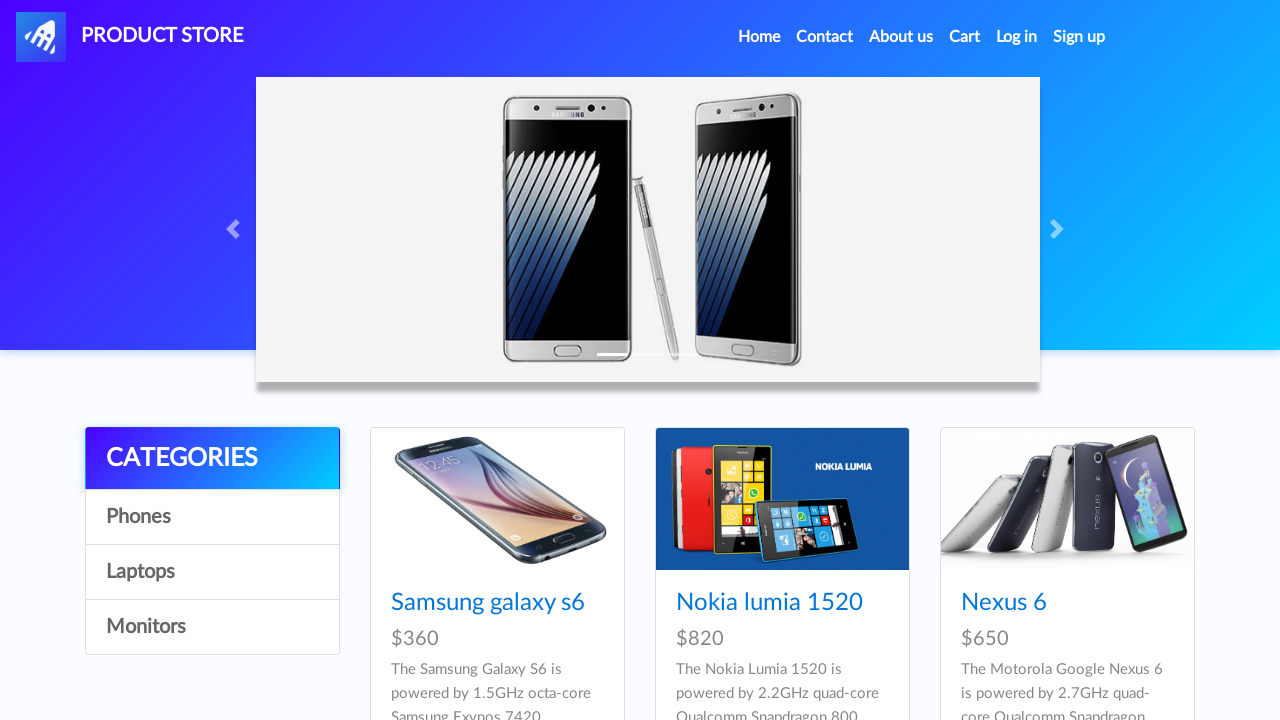

Verified first product price is '$360'
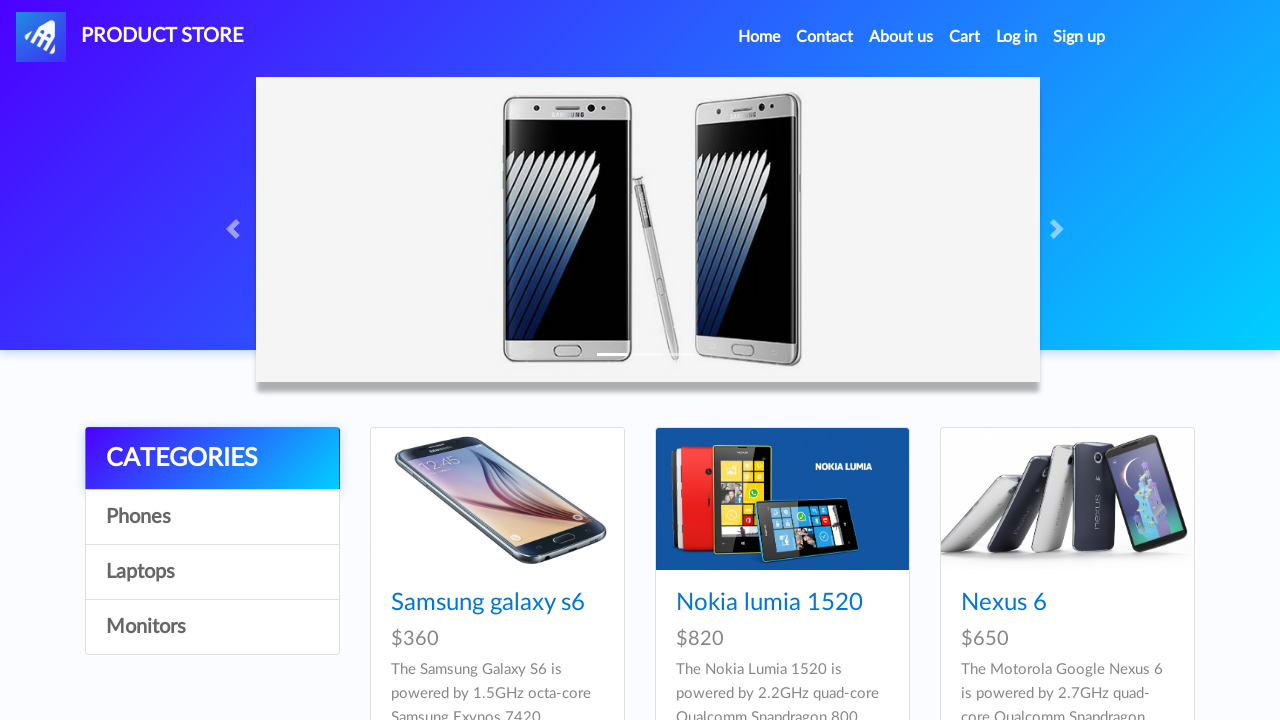

Clicked on Laptops category at (212, 572) on xpath=//div[@class='list-group']/a[3]
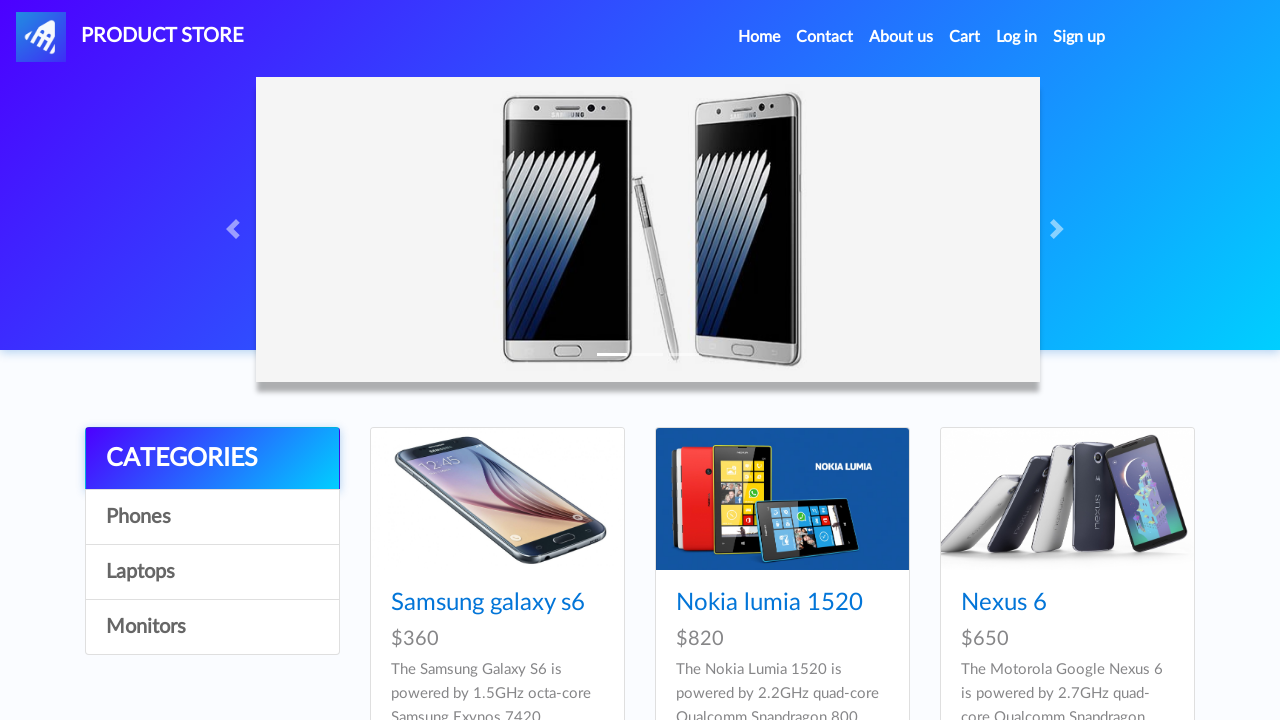

Waited for Laptops category to load
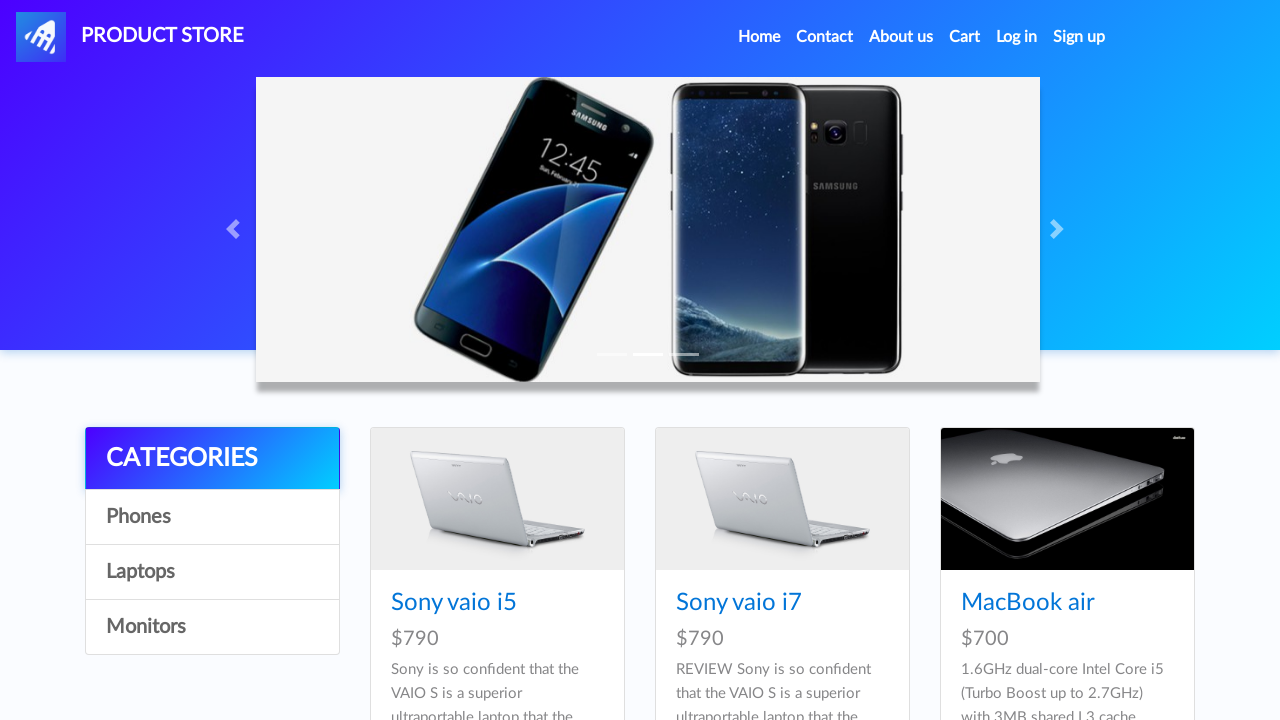

Located first laptop product element
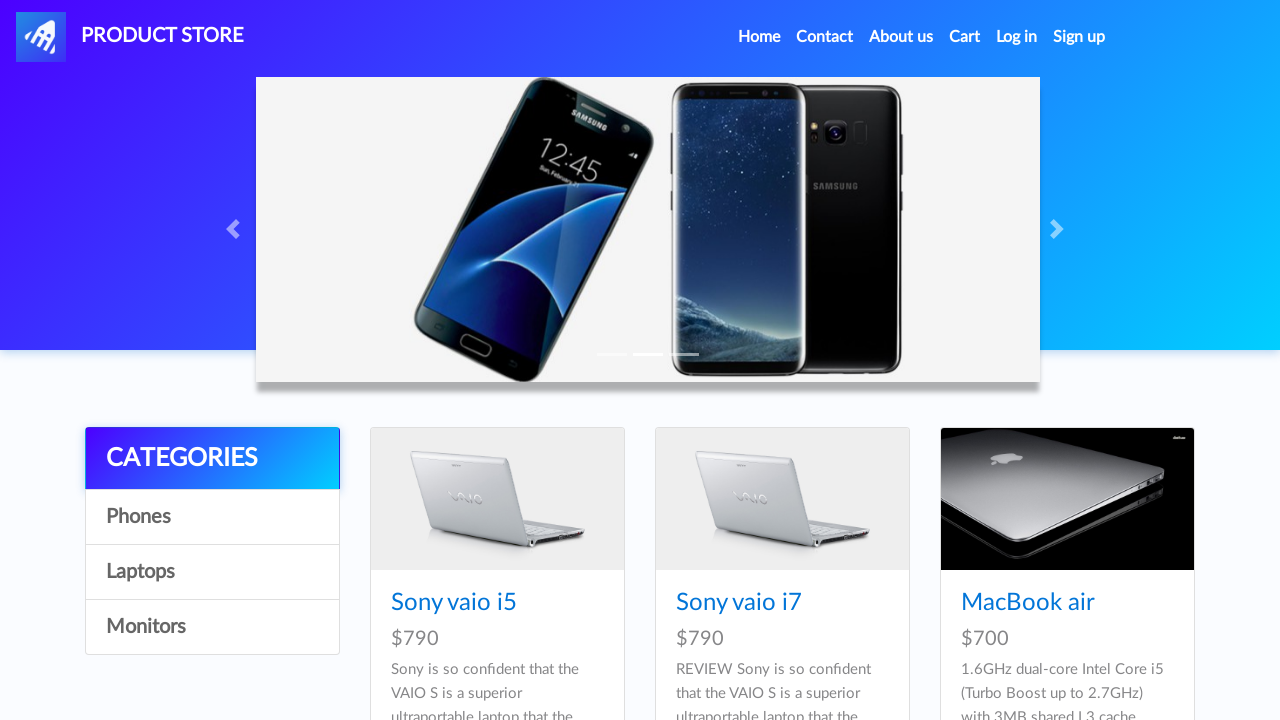

Verified first laptop name is 'Sony vaio i5'
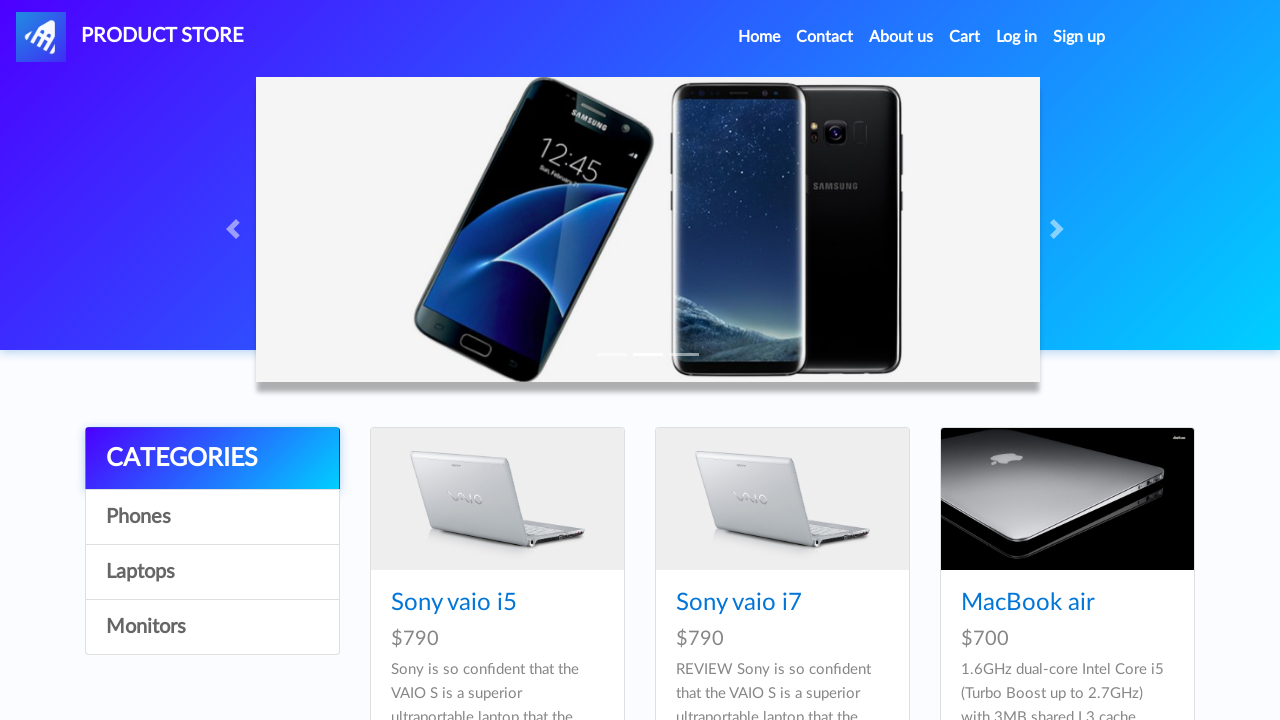

Located first laptop price element
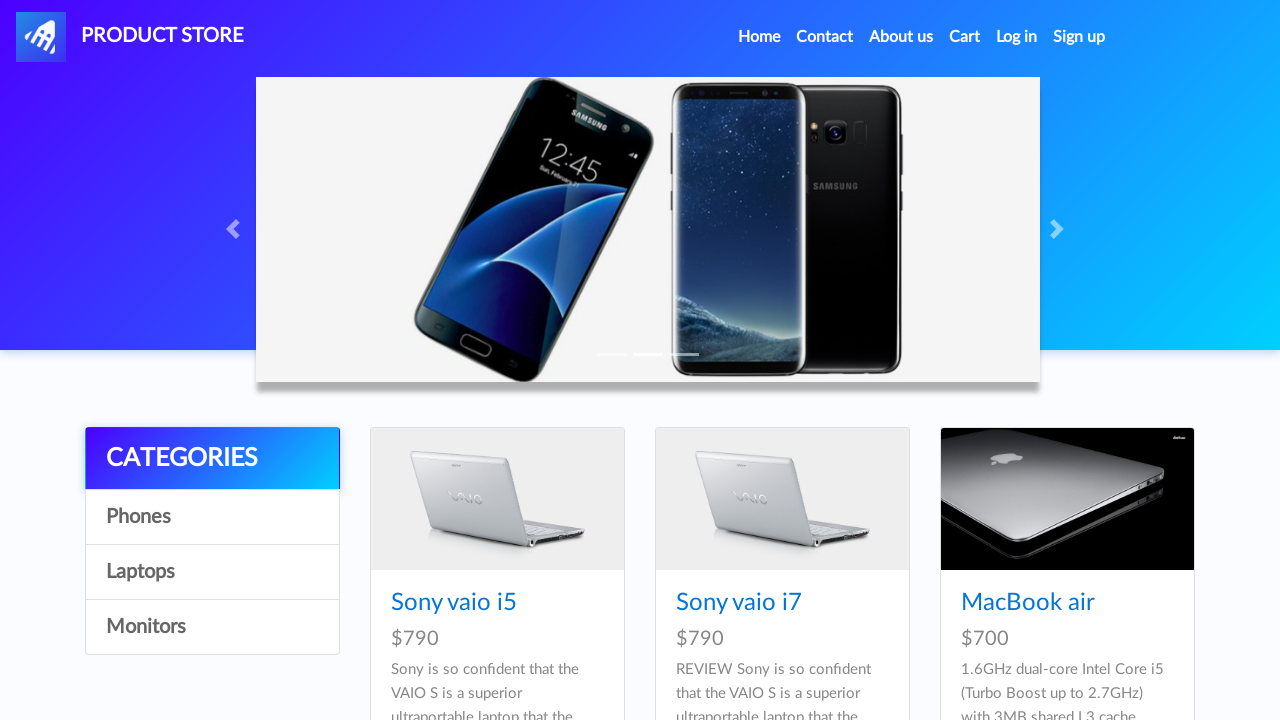

Verified first laptop price is '$790'
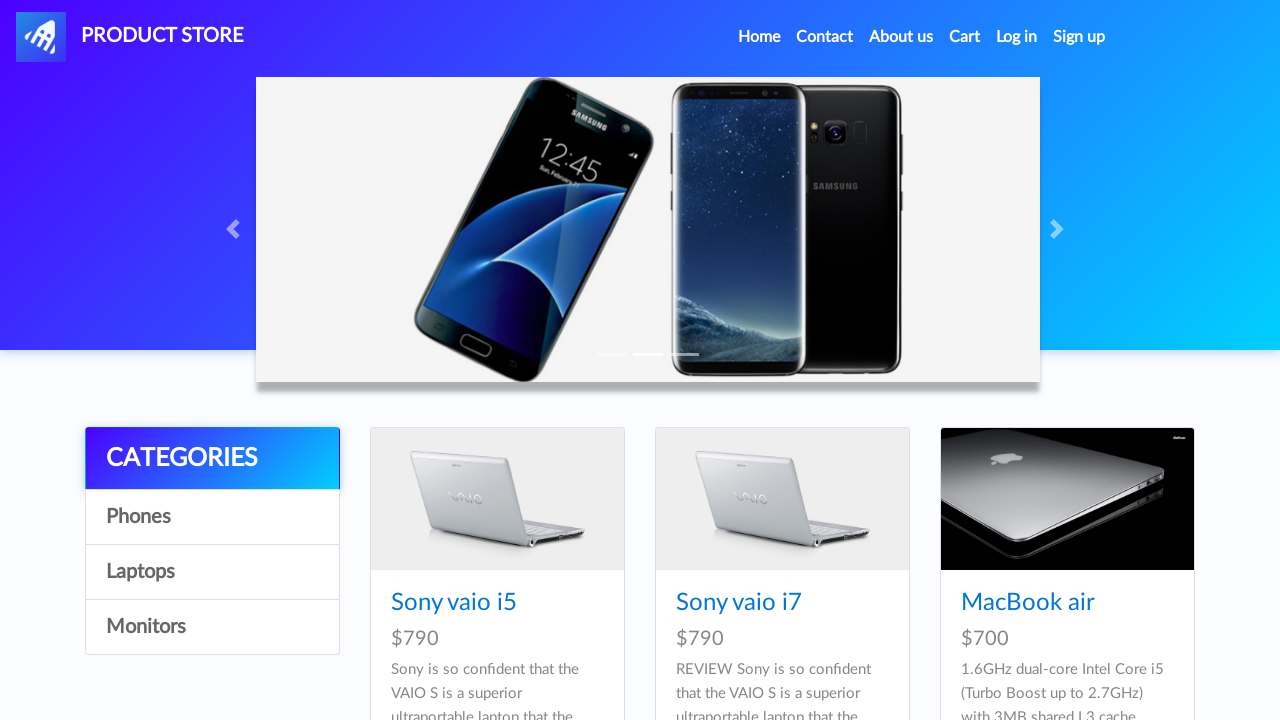

Clicked on Monitors category at (212, 627) on xpath=//div[@class='list-group']/a[4]
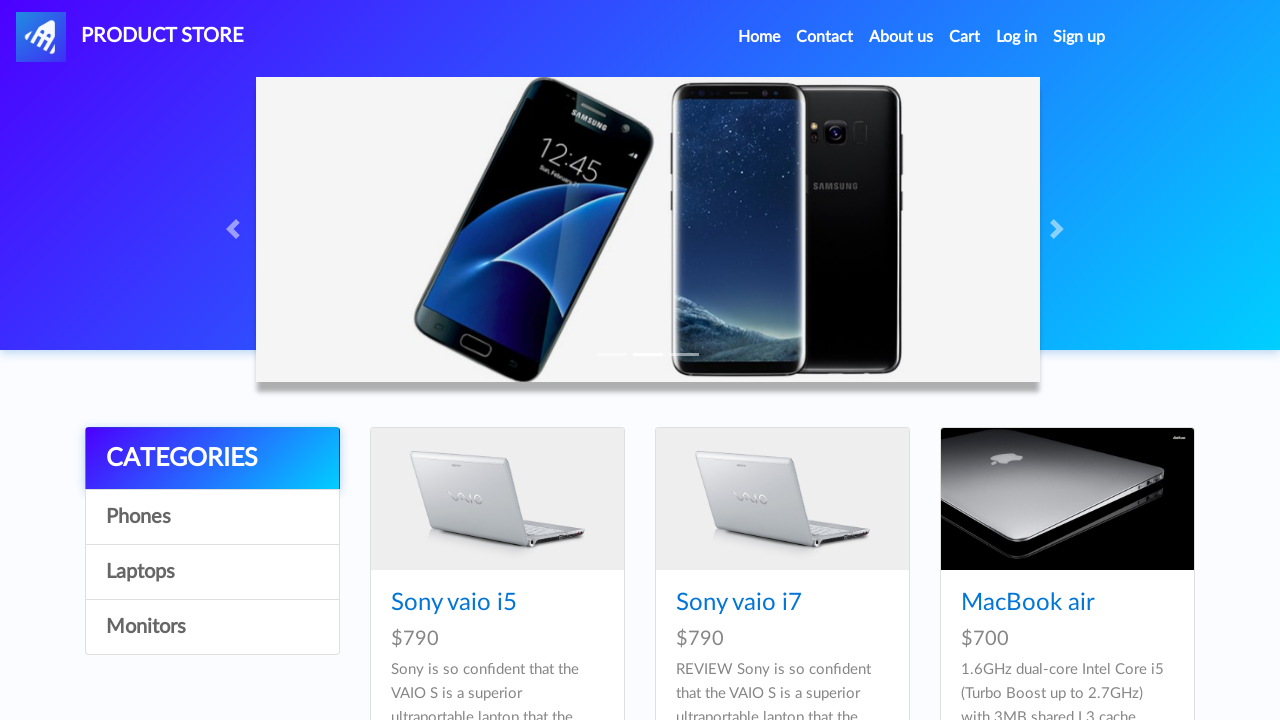

Waited for Monitors category to load
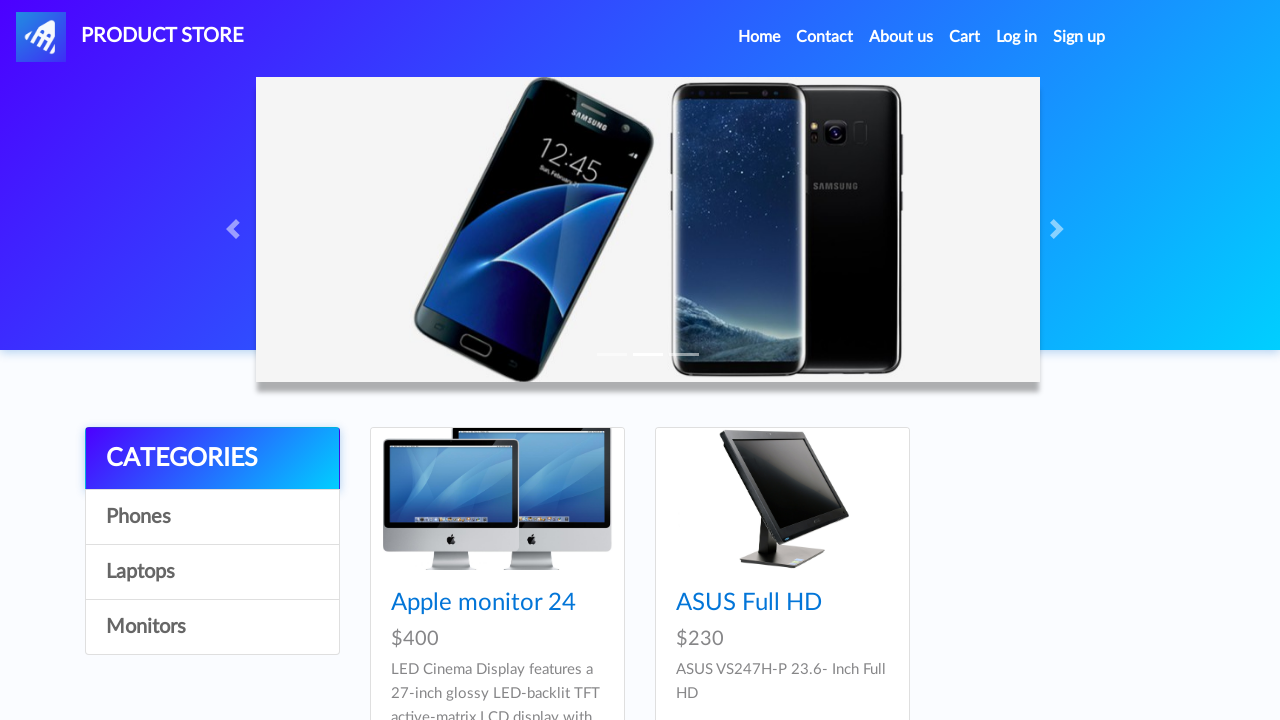

Located first monitor product element
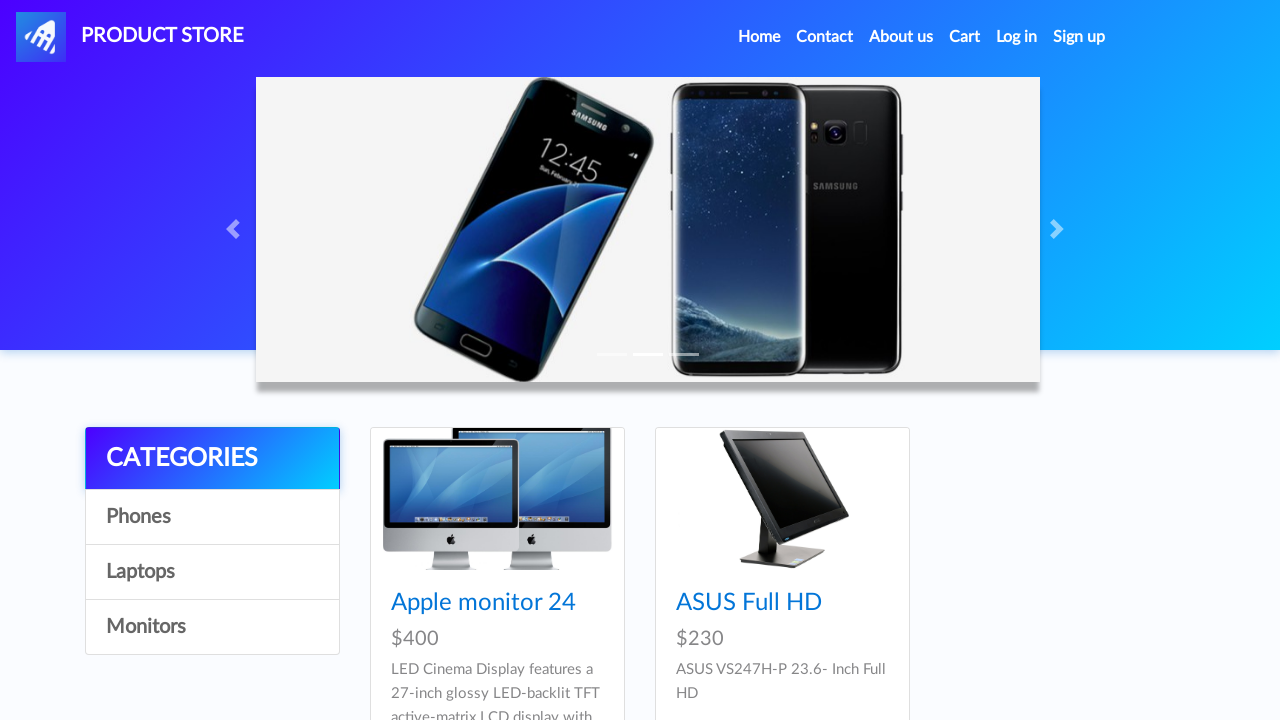

Verified first monitor name is 'Apple monitor 24'
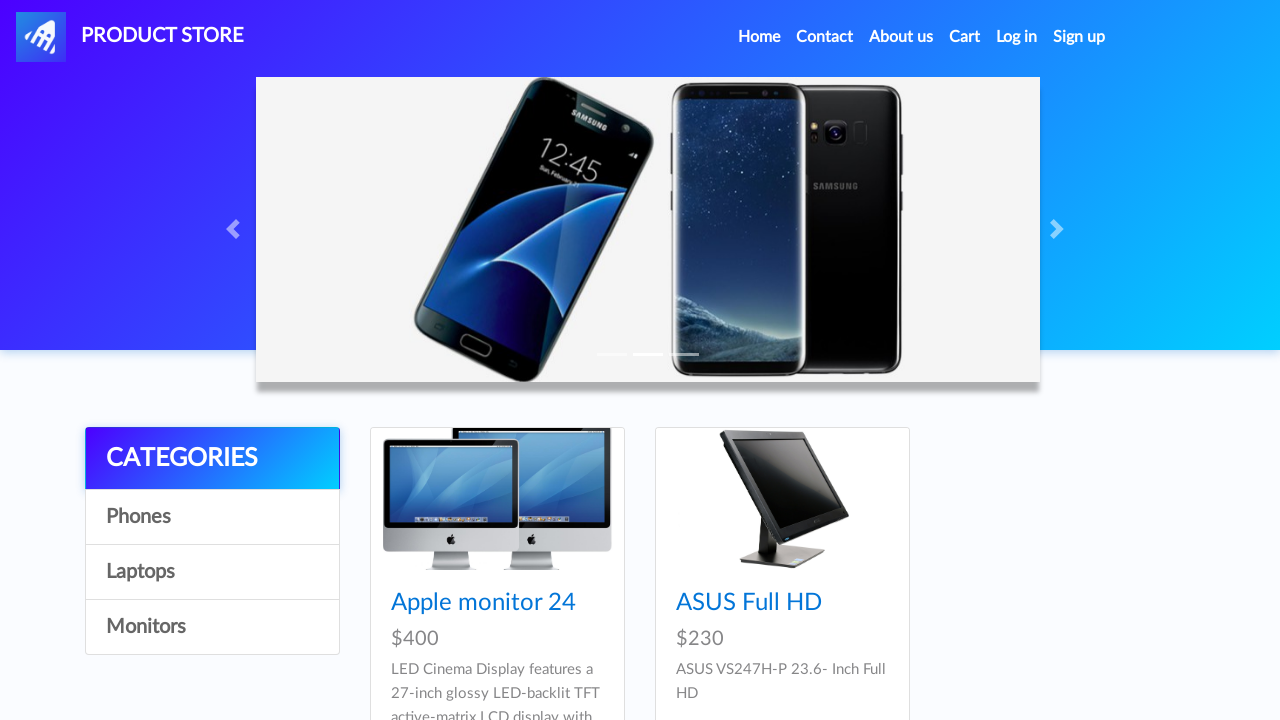

Located first monitor price element
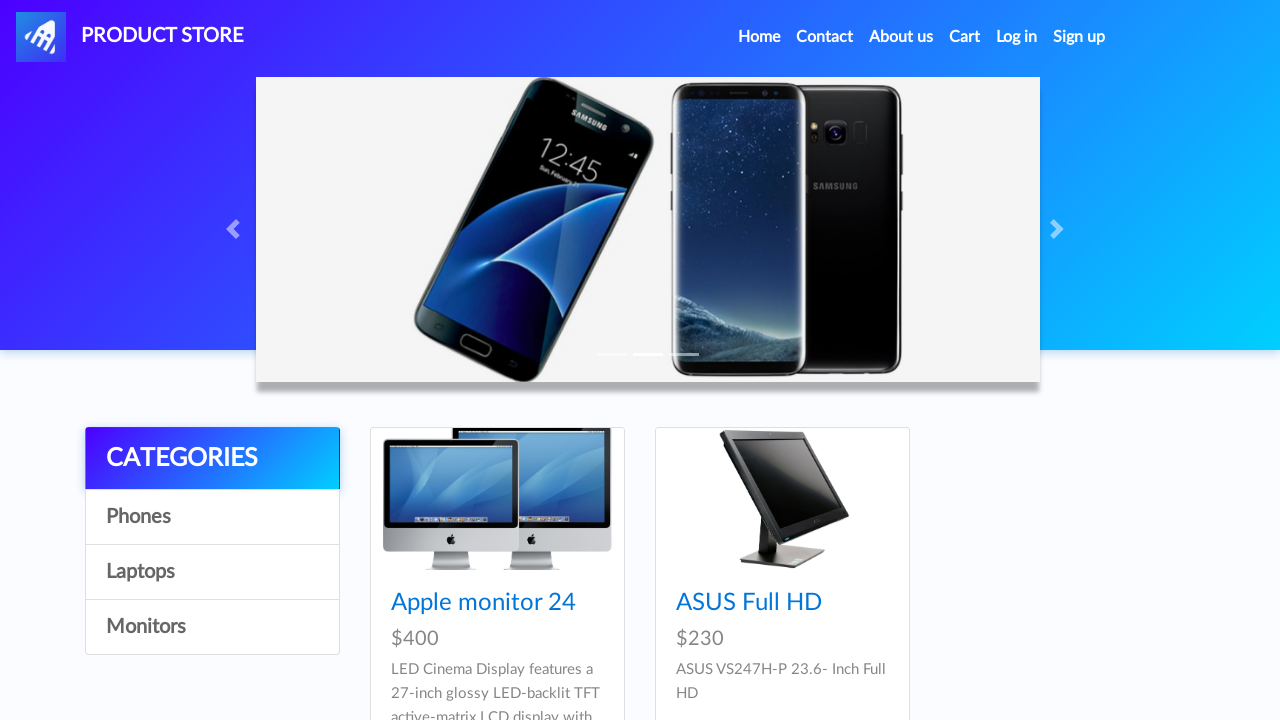

Verified first monitor price is '$400'
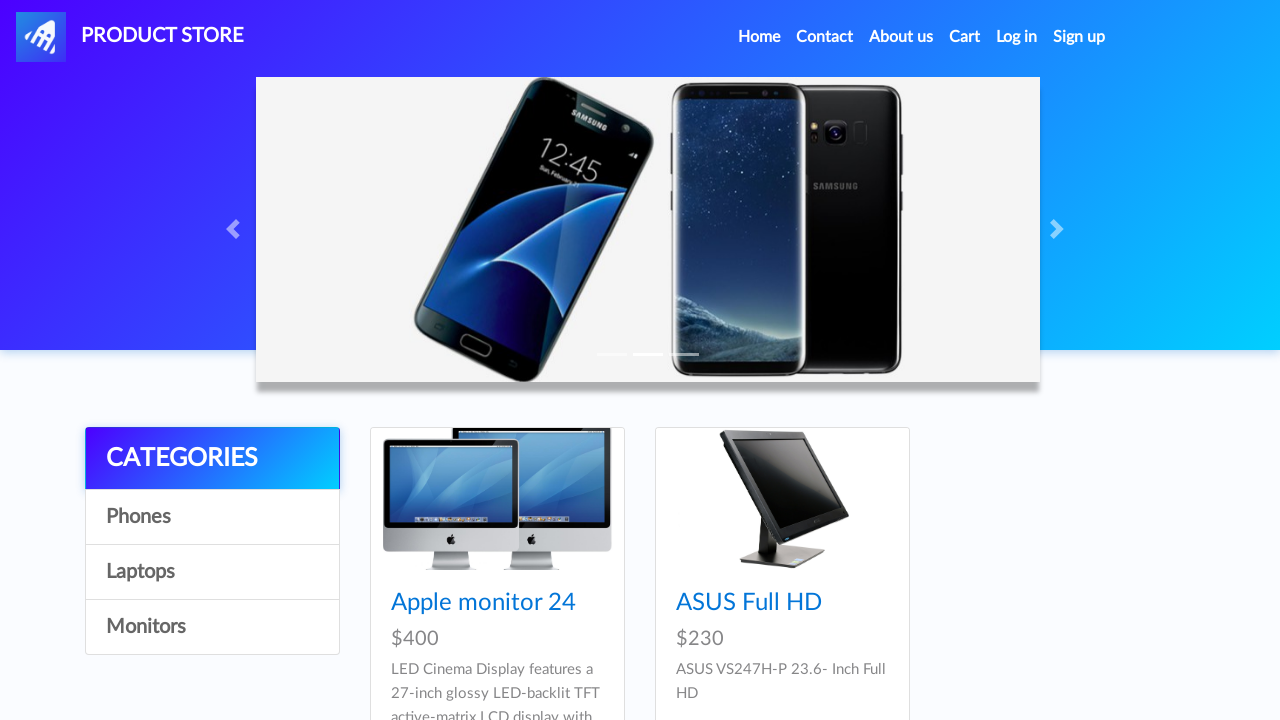

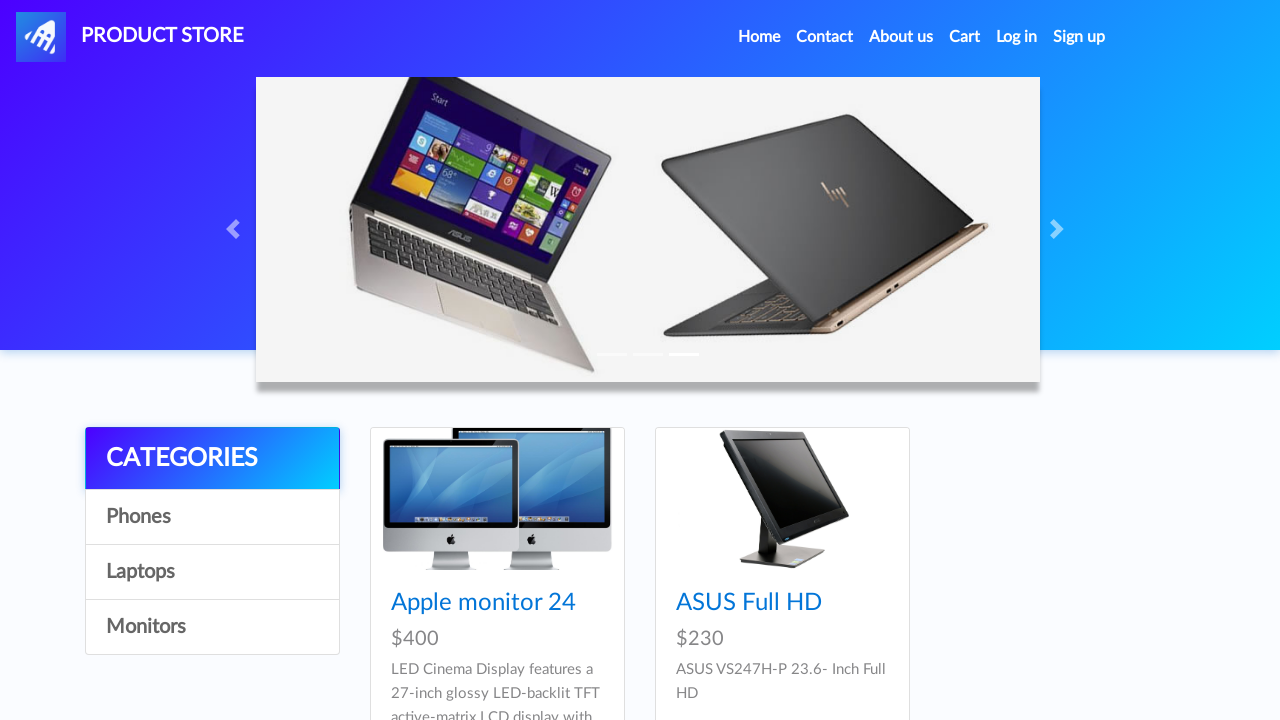